A basic smoke test that navigates to the automation practice website and verifies the page loads successfully by maximizing the browser window.

Starting URL: http://www.automationpractice.pl/index.php

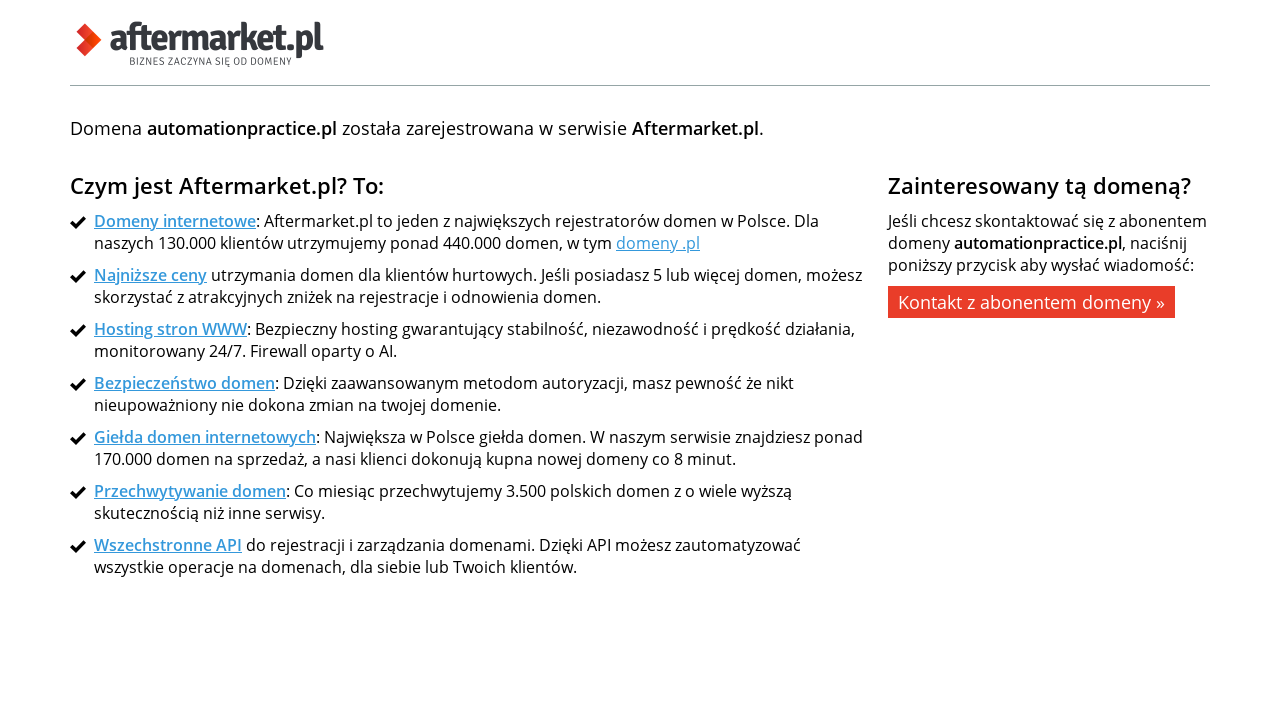

Set browser viewport to 1920x1080 (maximized-like size)
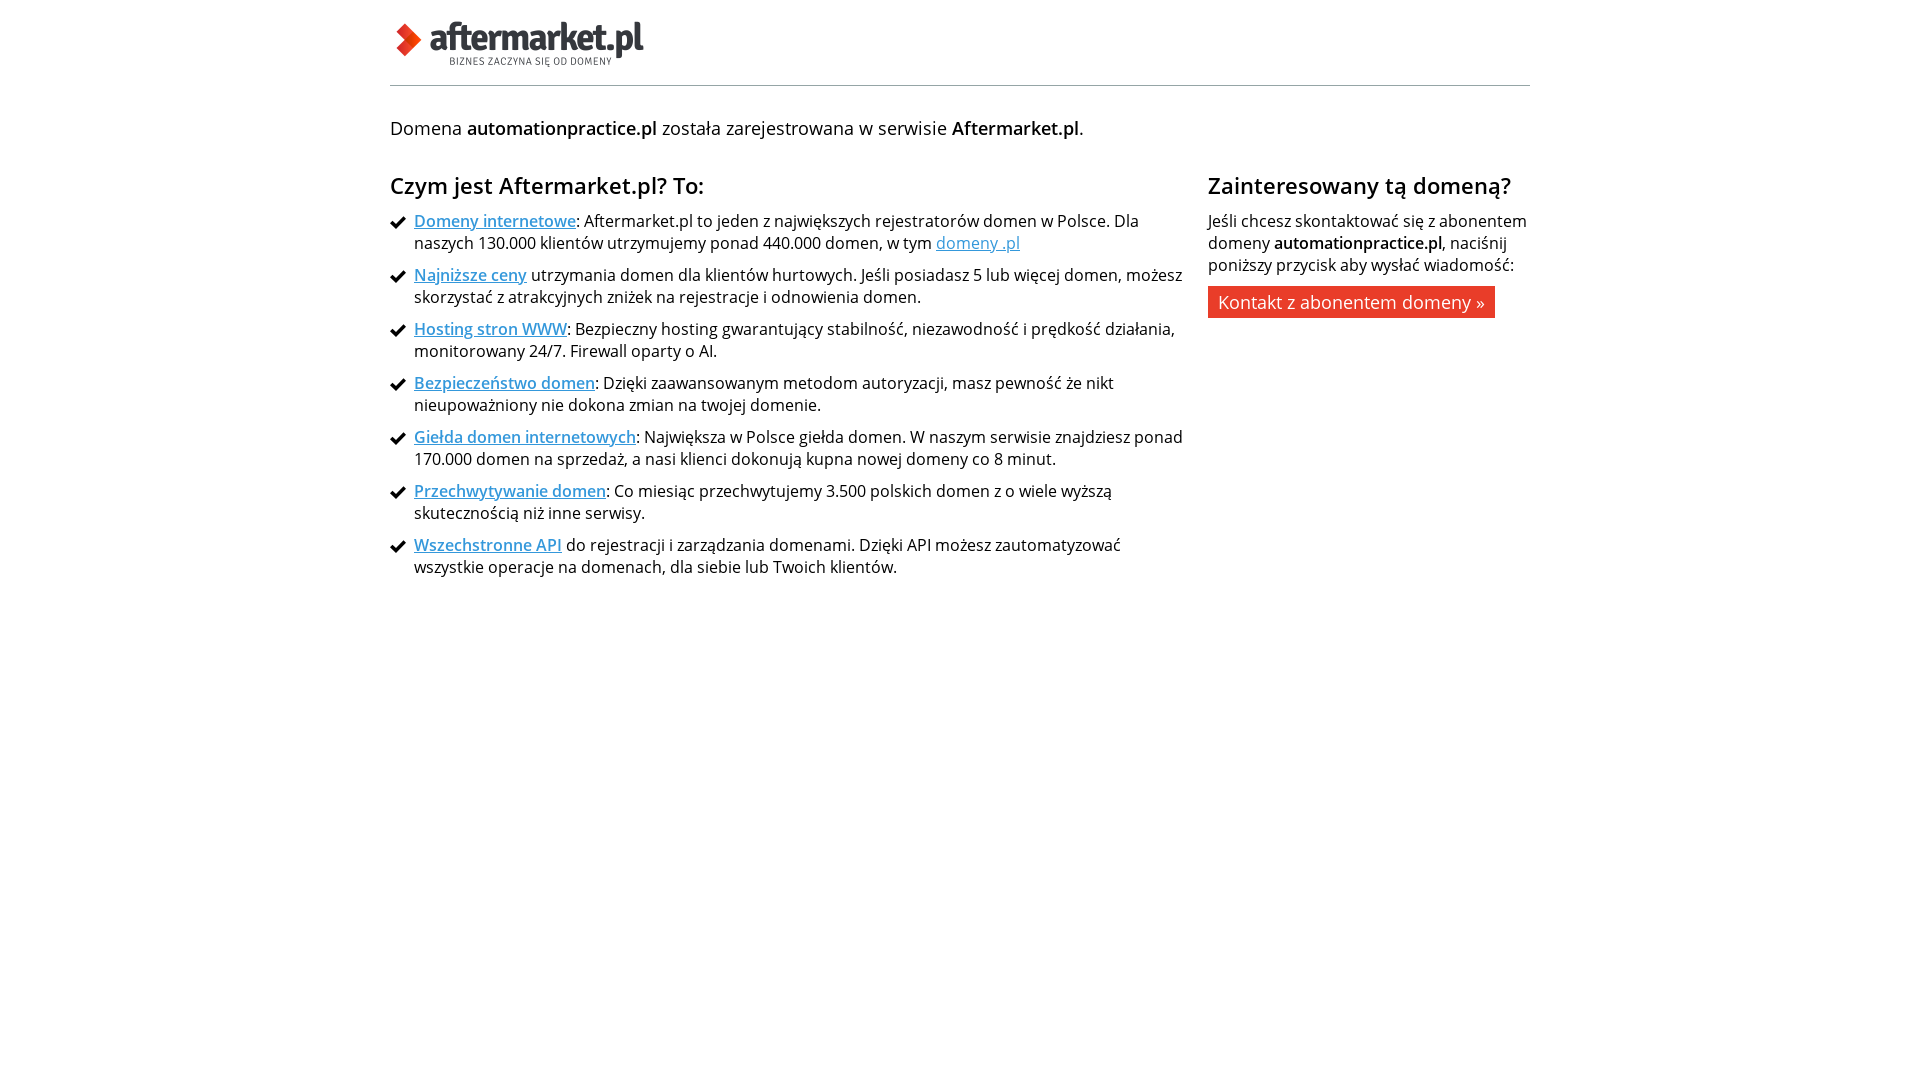

Verified page loaded successfully by waiting for body element
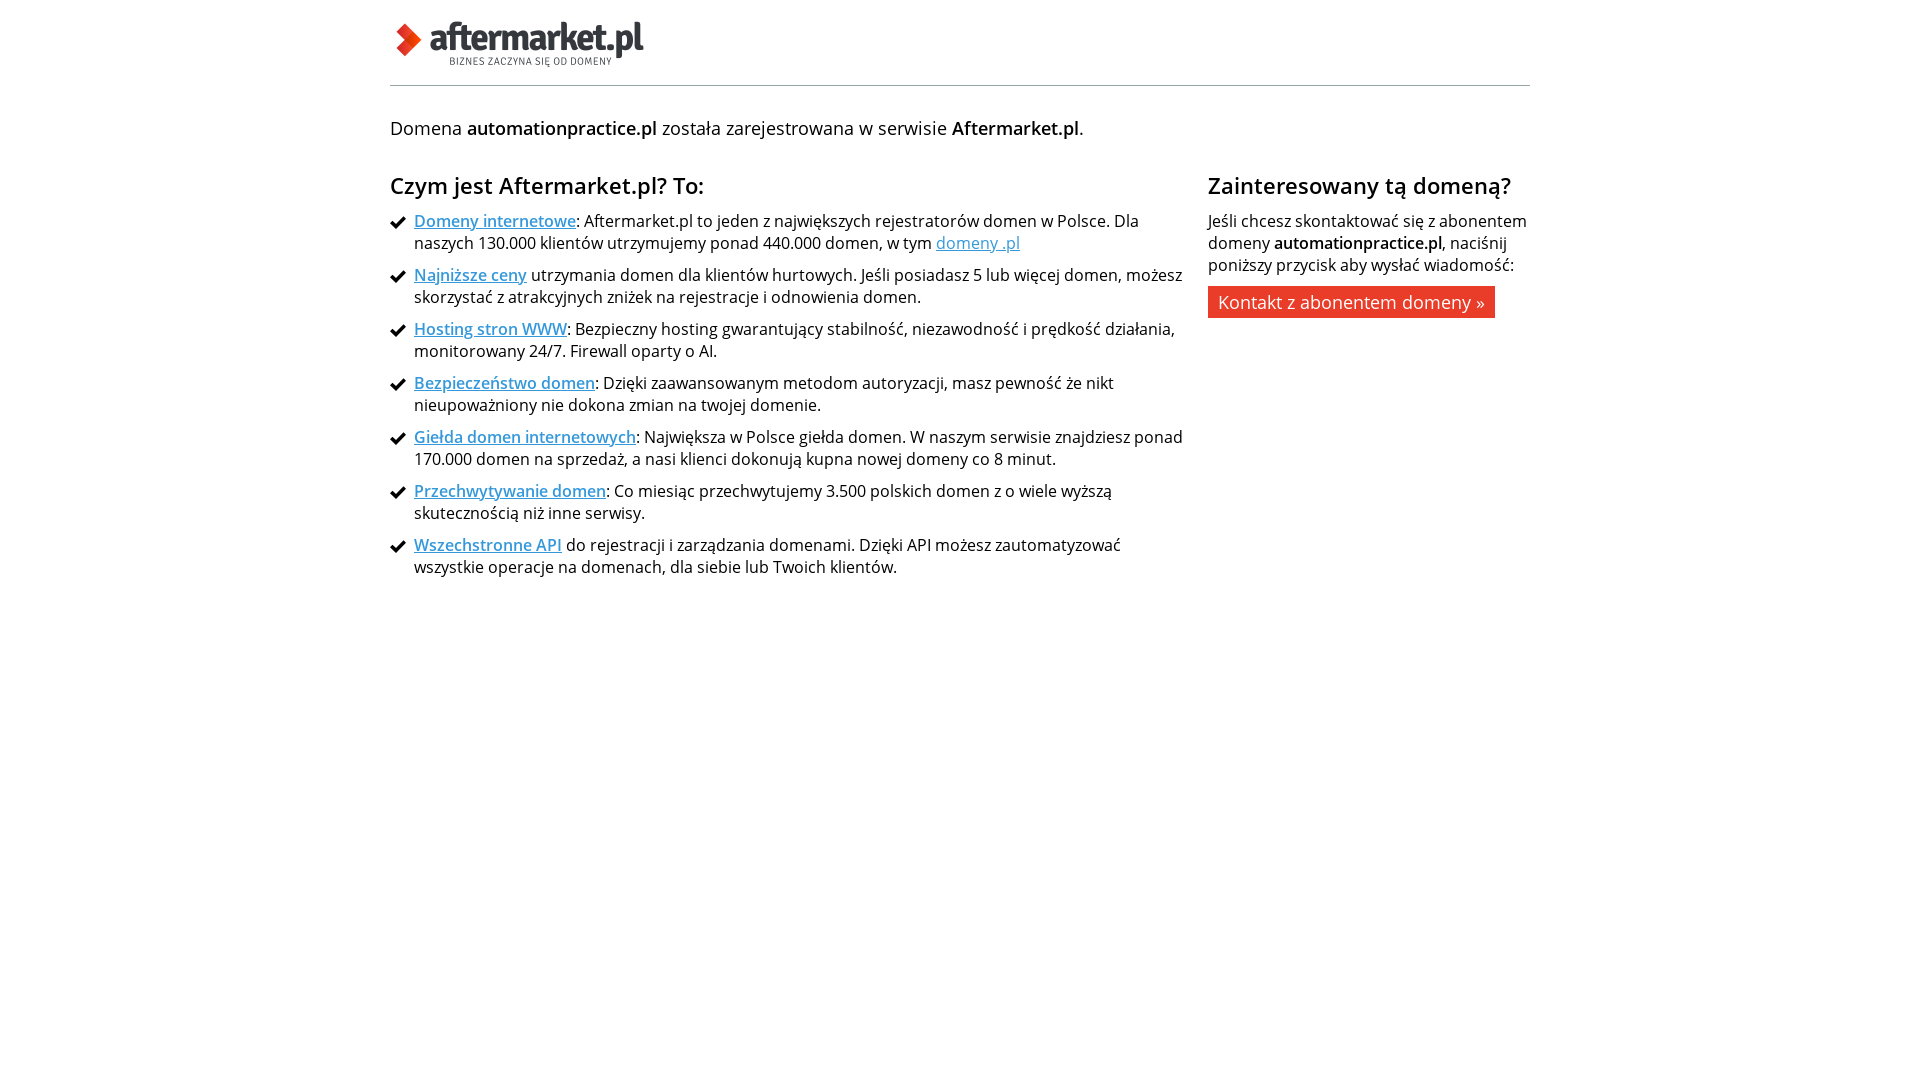

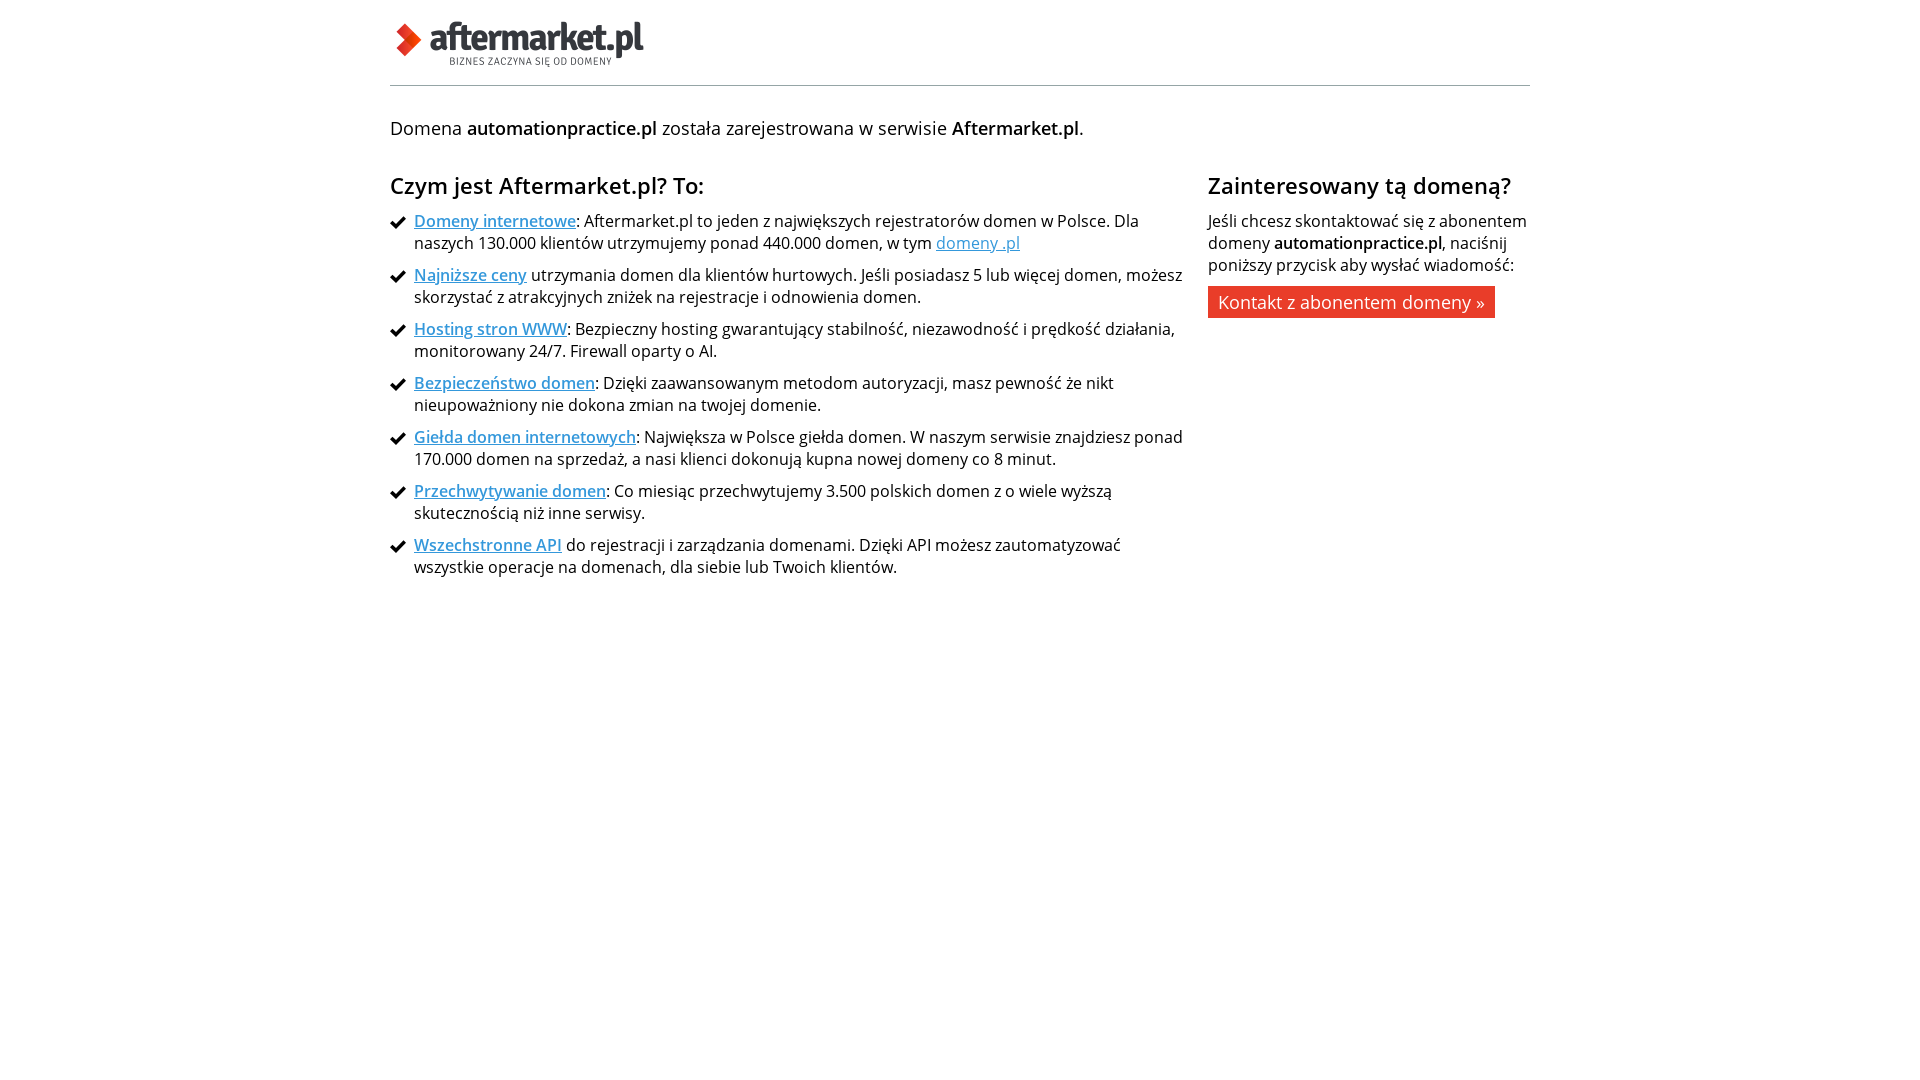